Tests JavaScript prompt box handling by clicking a button to trigger a prompt, entering text into the prompt, and accepting it

Starting URL: https://www.hyrtutorials.com/p/alertsdemo.html

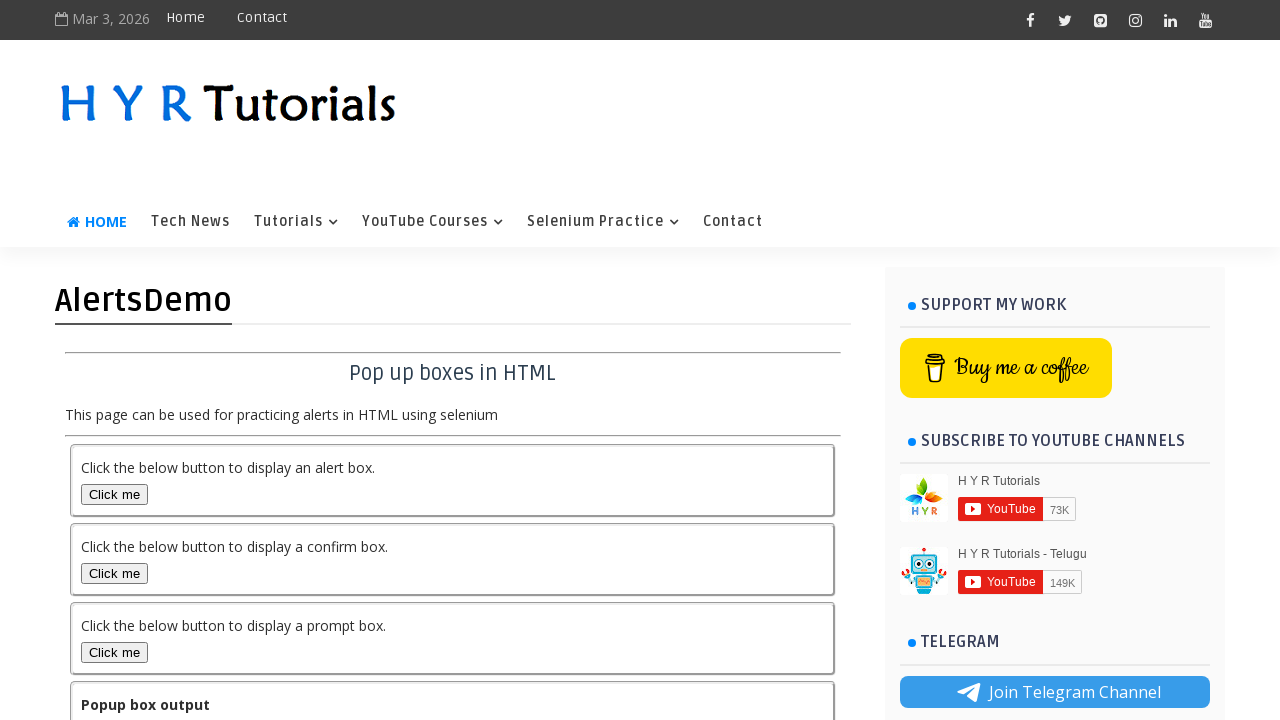

Clicked the prompt box button to trigger the alert at (114, 652) on #promptBox
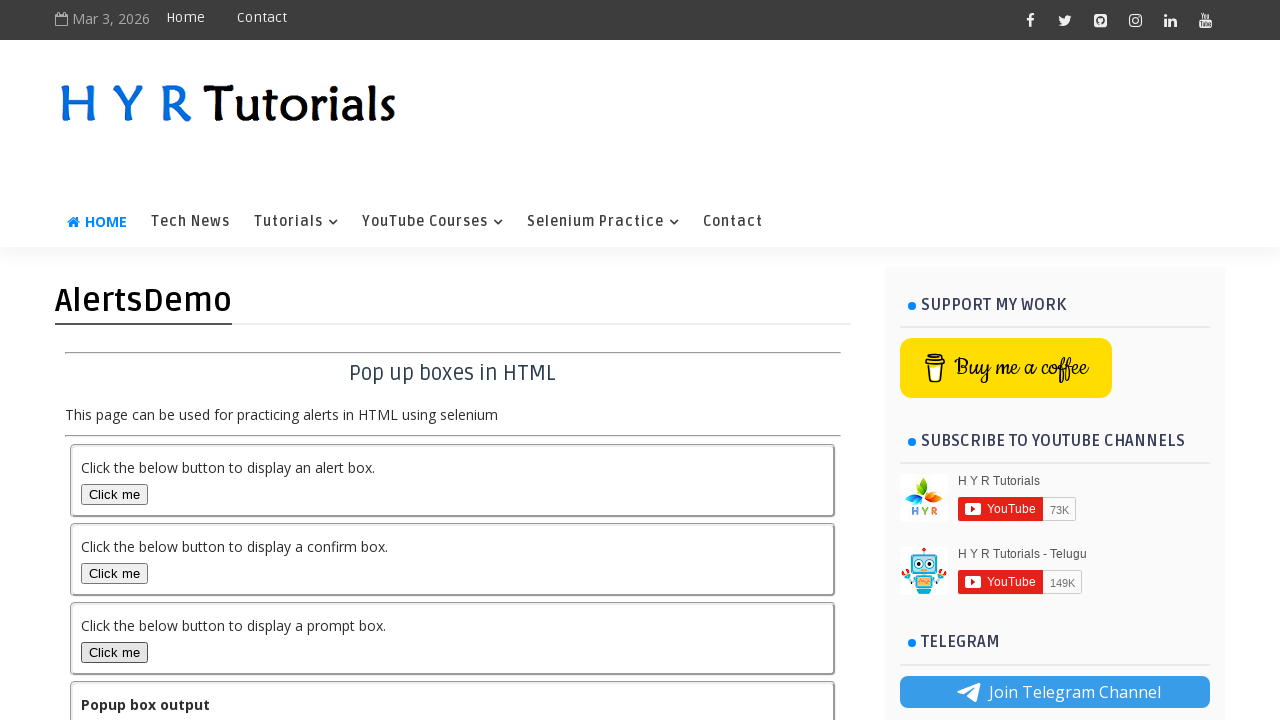

Set up dialog handler to accept prompt with text 'Selenium Testing Demo'
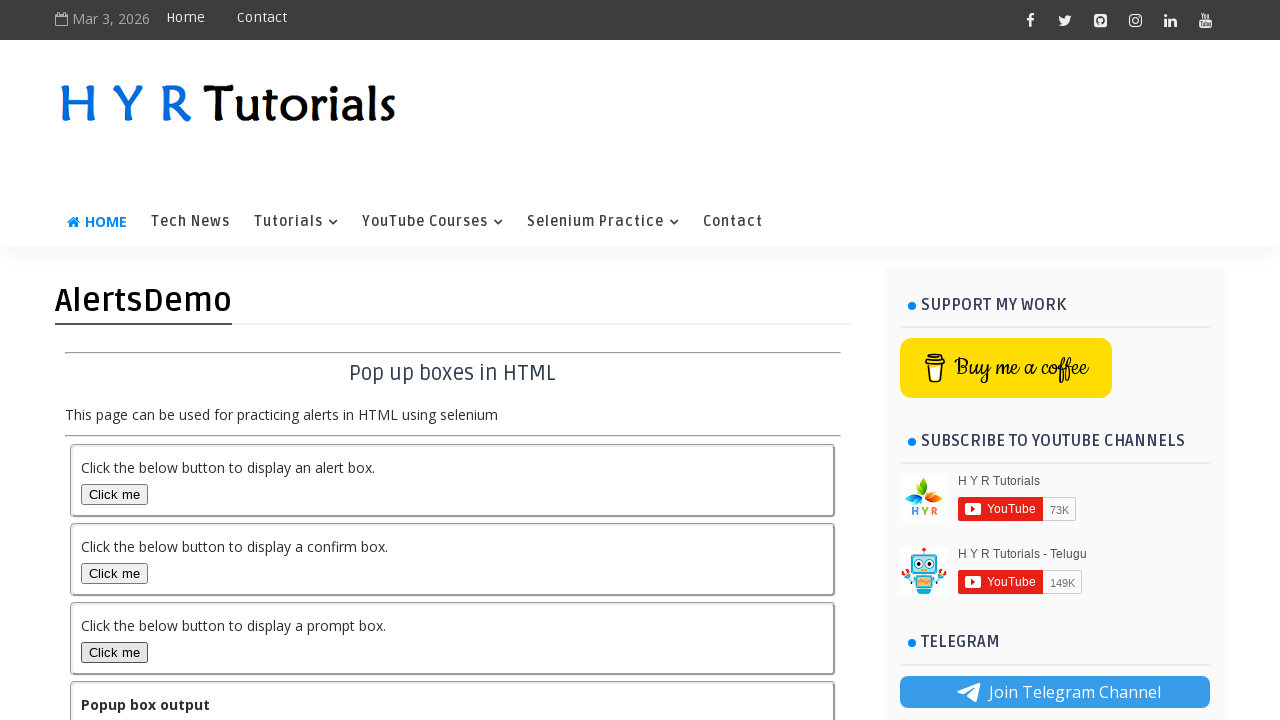

Clicked the prompt box button again to trigger the dialog with handler in place at (114, 652) on #promptBox
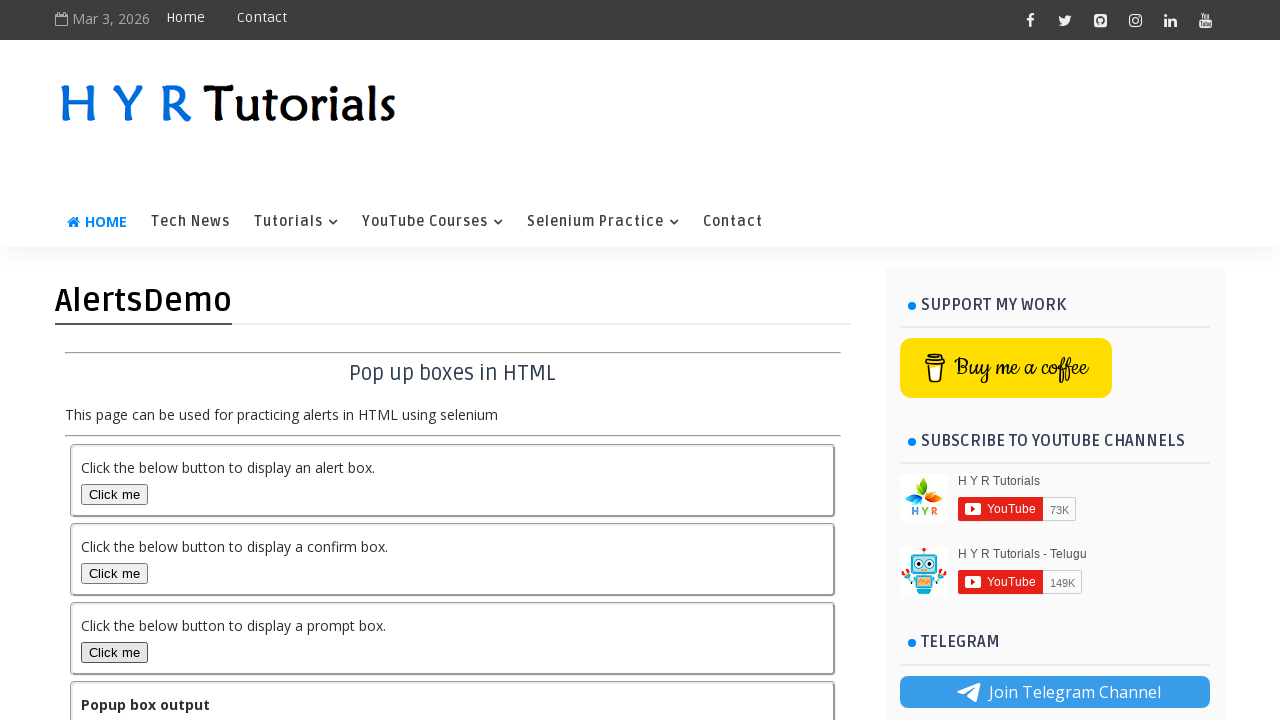

Waited for dialog to be handled
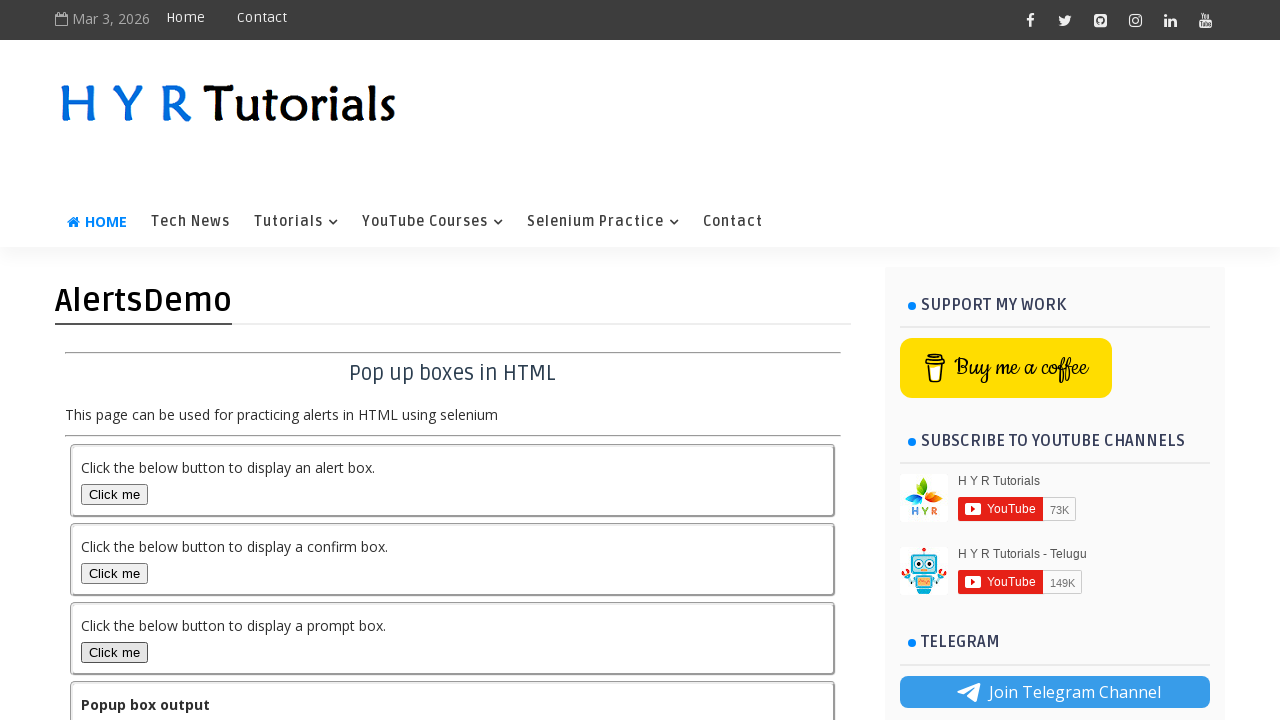

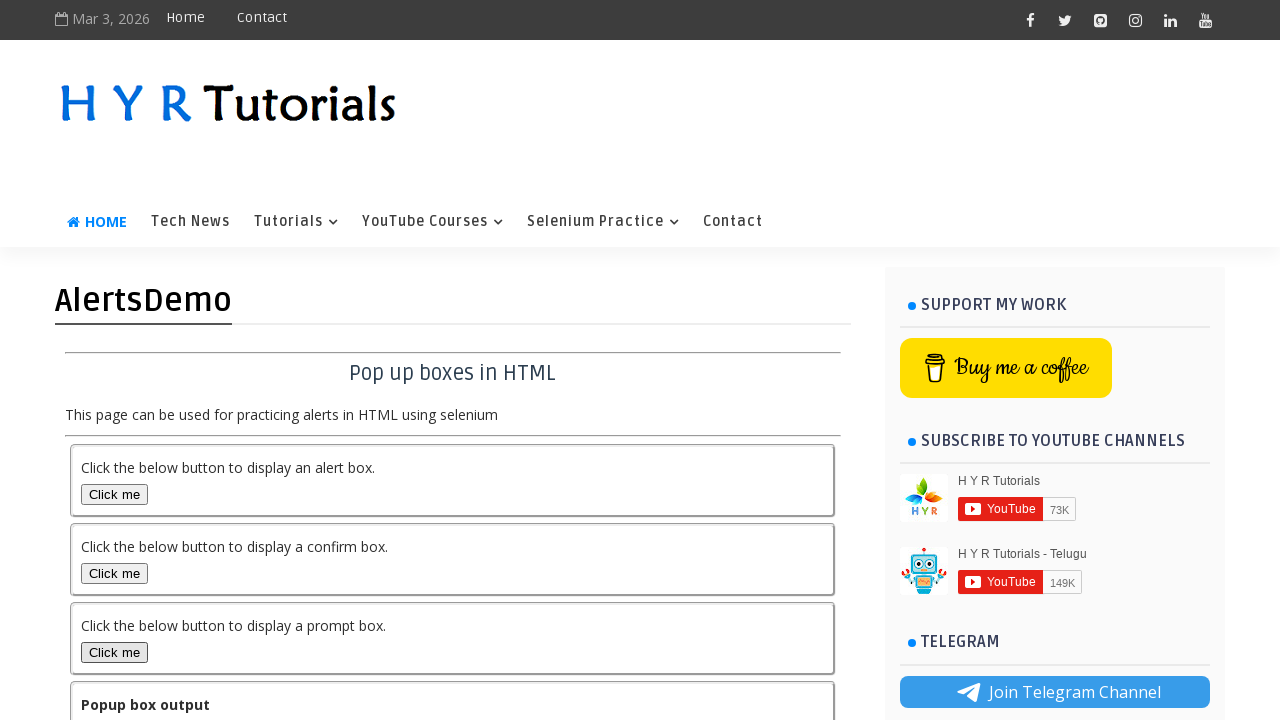